Tests JavaScript prompt functionality by clicking a button to trigger a JS prompt, entering text into the prompt, and accepting it.

Starting URL: https://the-internet.herokuapp.com/javascript_alerts

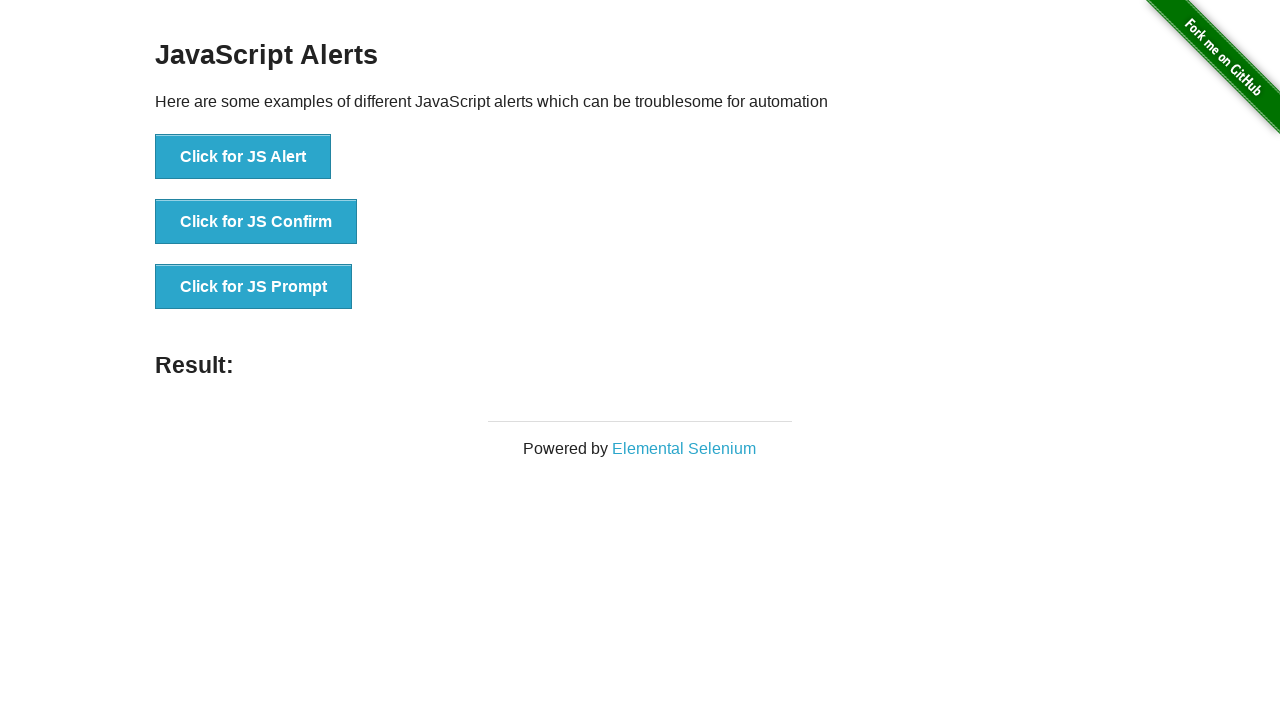

Clicked the 'Click for JS Prompt' button at (254, 287) on xpath=//button[normalize-space()="Click for JS Prompt"]
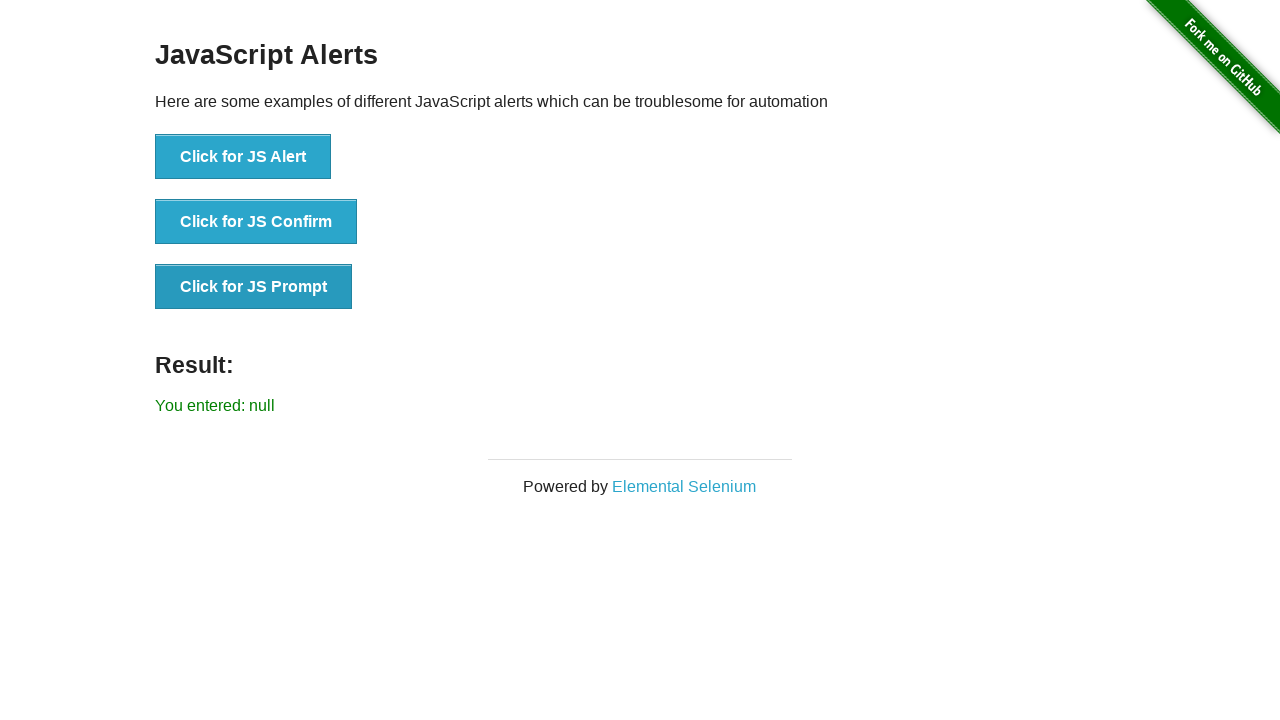

Defined dialog handler to accept prompt with text 'Welcome'
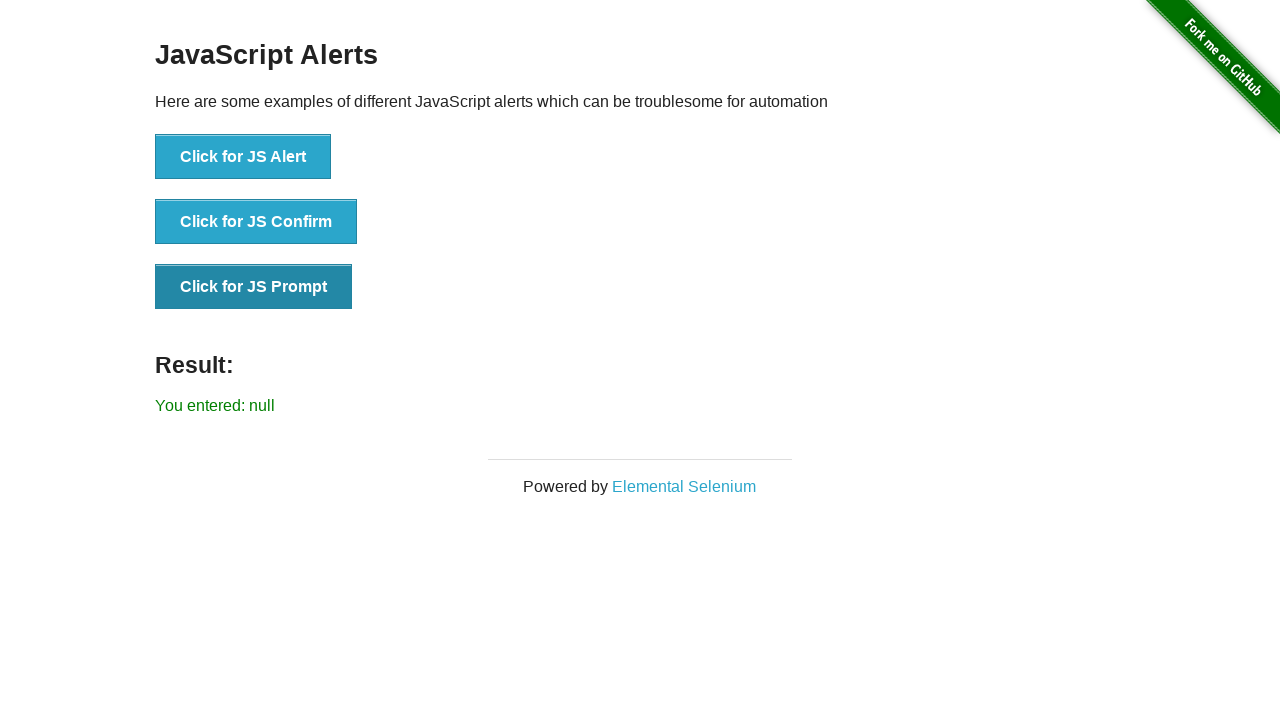

Registered dialog event listener
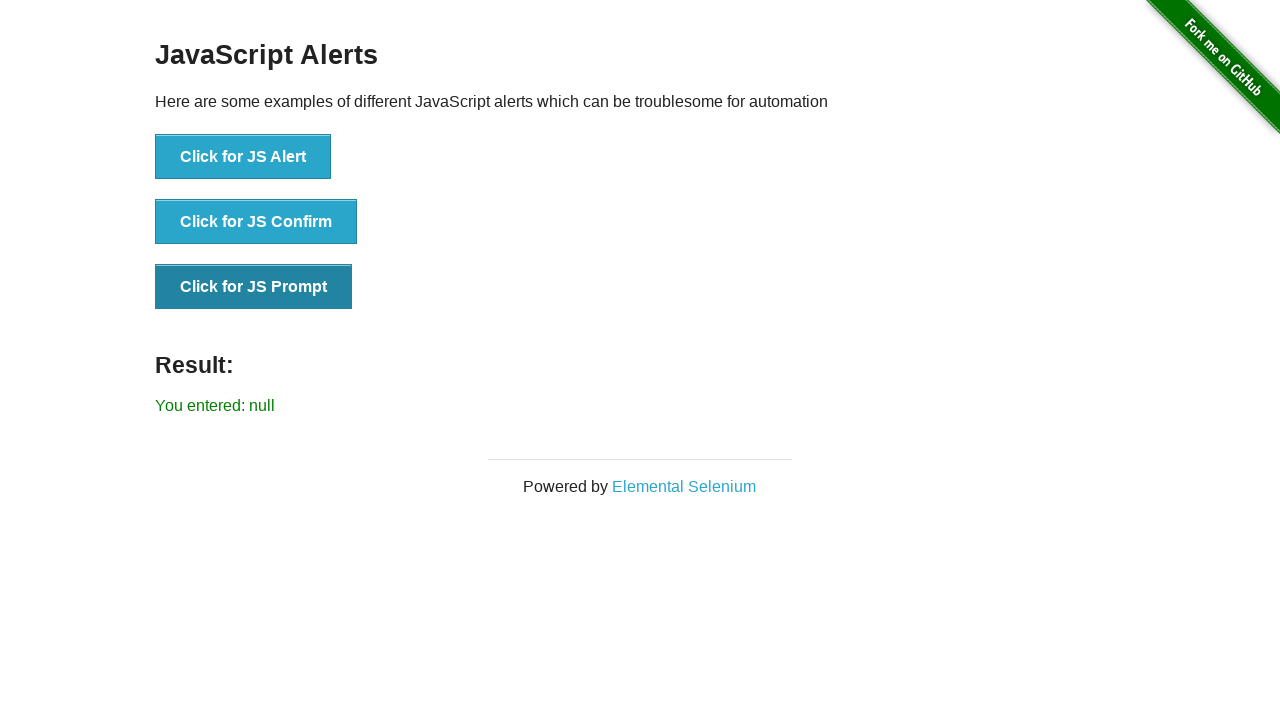

Clicked the 'Click for JS Prompt' button to trigger the dialog at (254, 287) on xpath=//button[normalize-space()="Click for JS Prompt"]
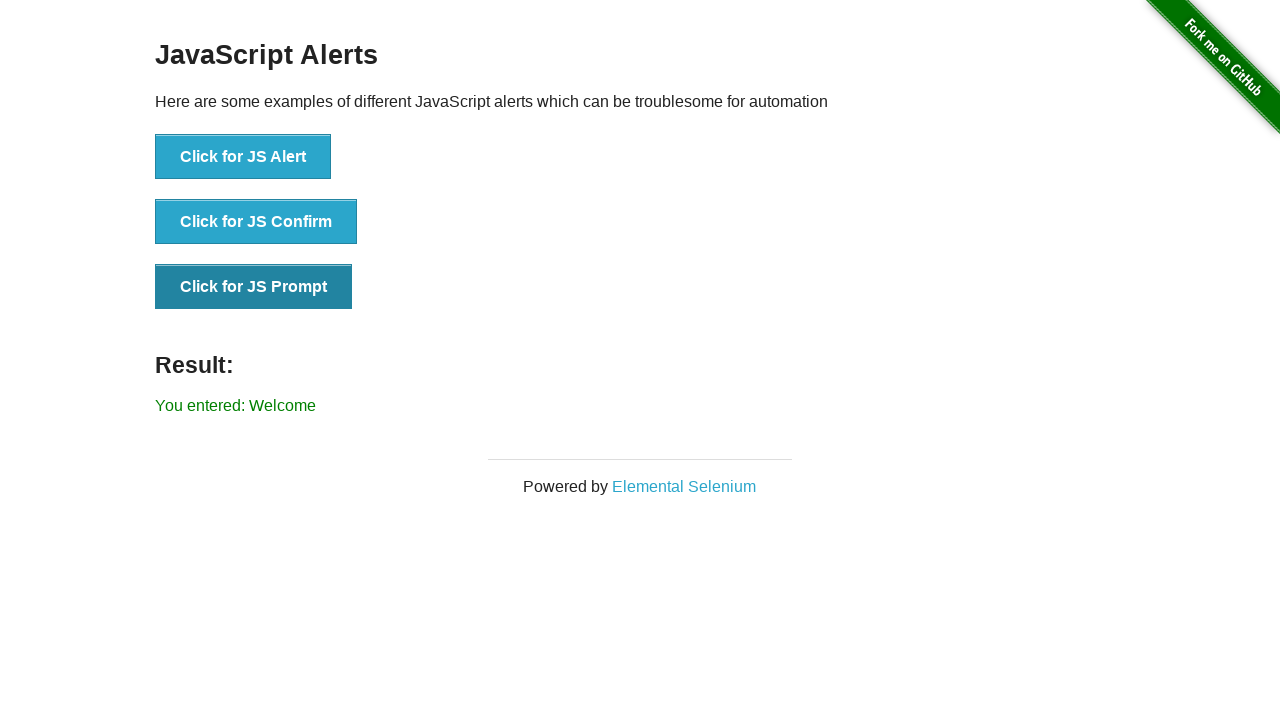

Prompt result element loaded on the page
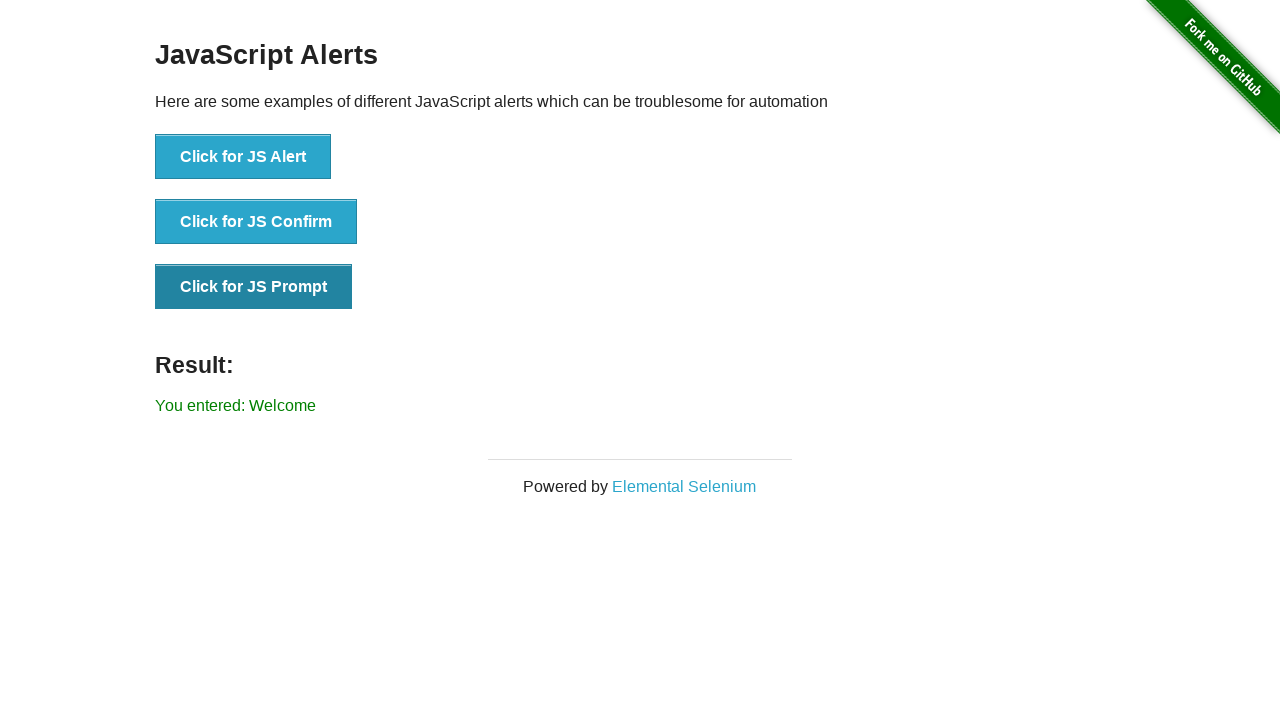

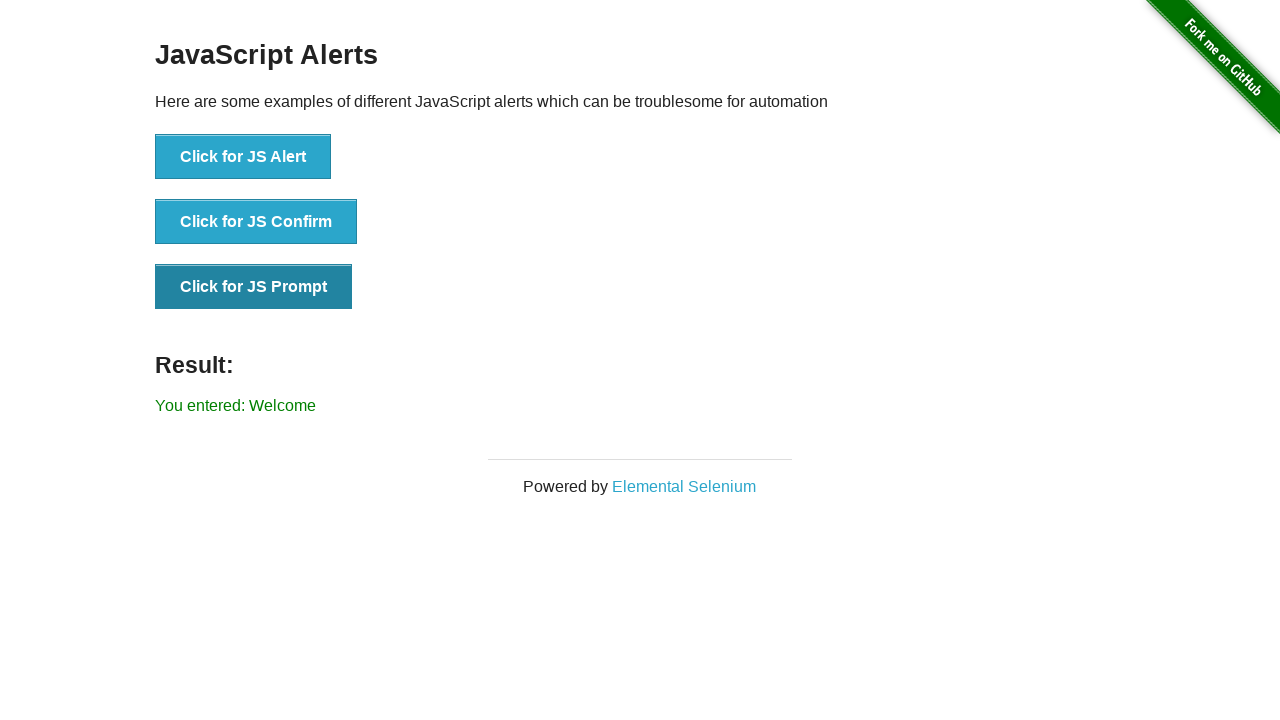